Tests checkbox interaction by checking a checkbox and verifying the confirmation message appears

Starting URL: https://test.k6.io/browser.php

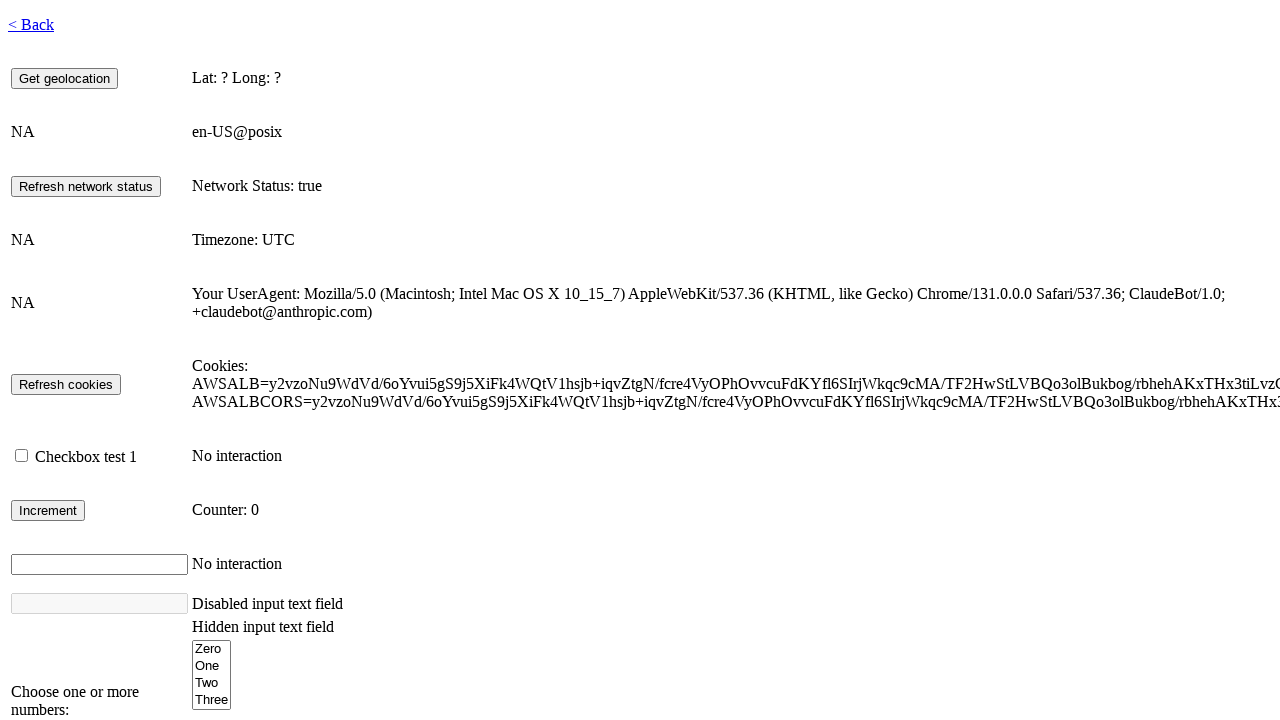

Checked the checkbox element at (22, 456) on #checkbox1
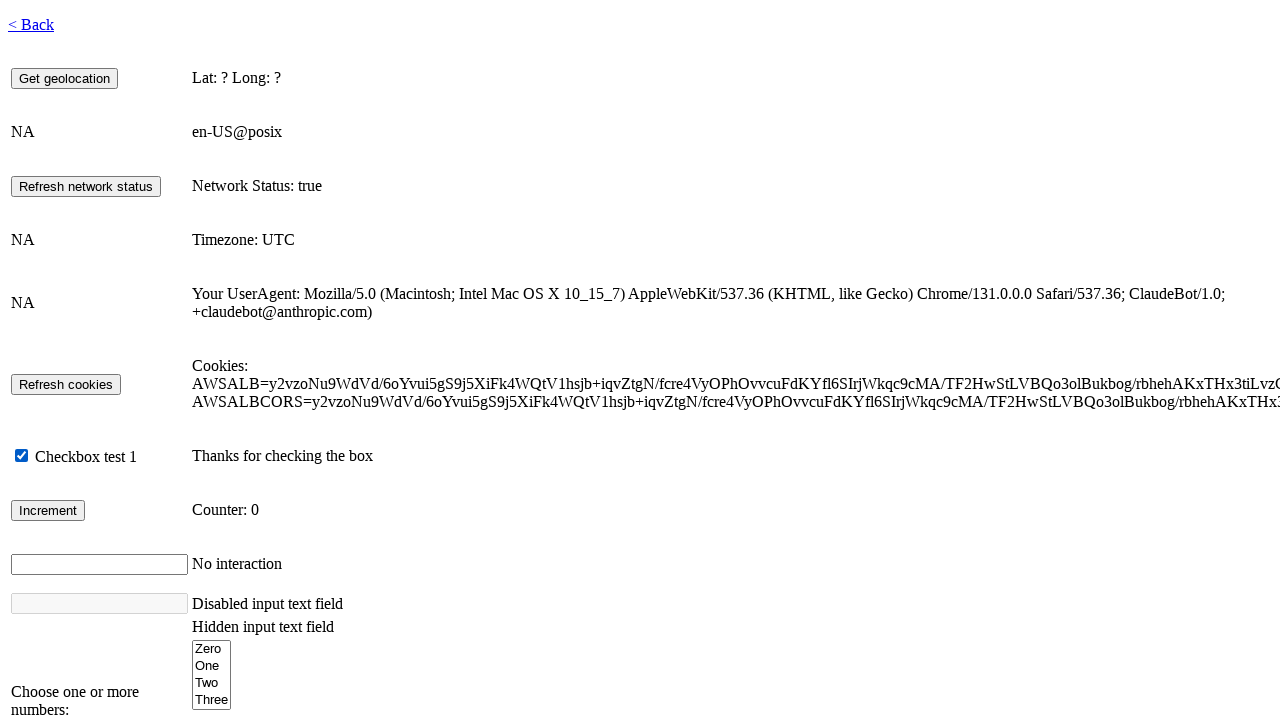

Confirmation message appeared on page
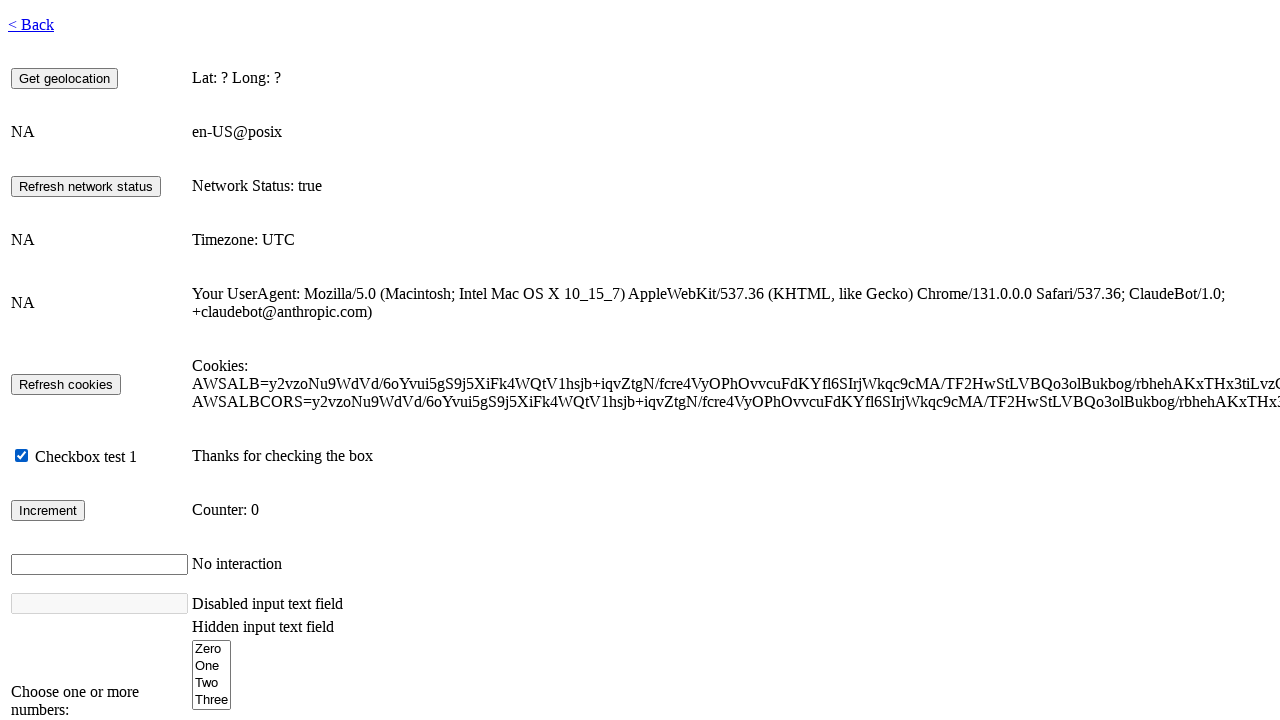

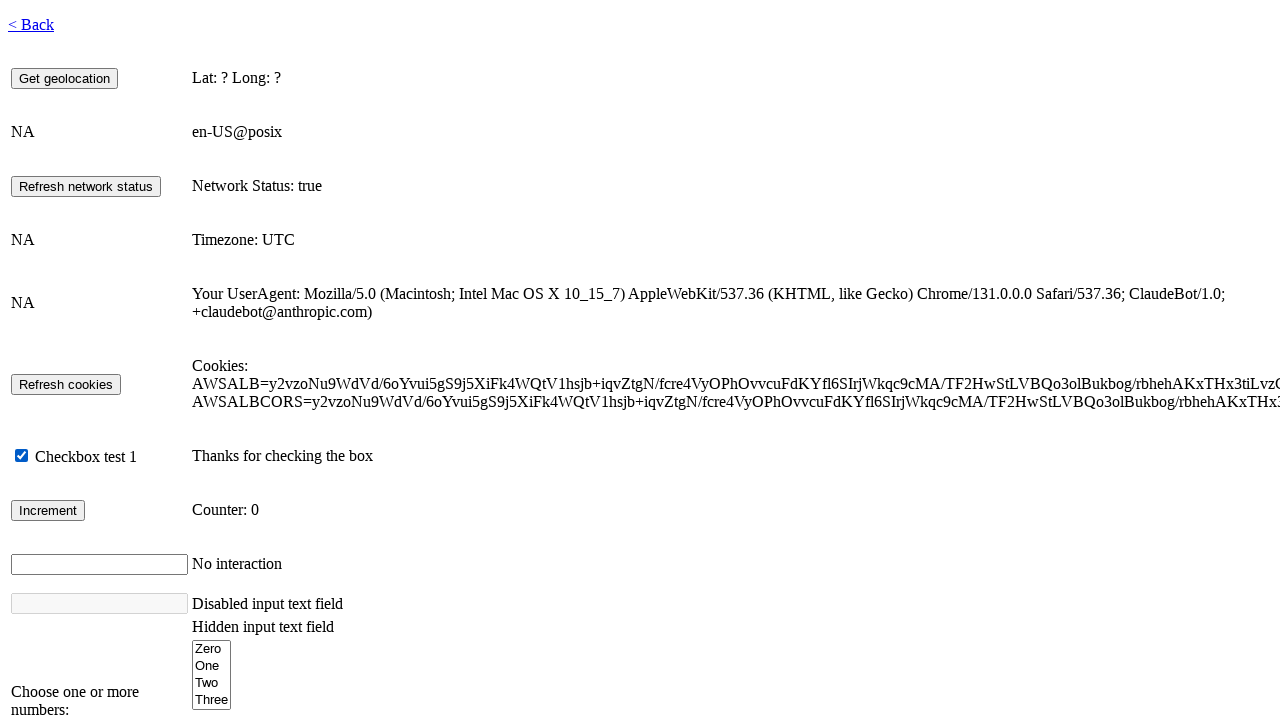